Tests modifying a link's target attribute using JavaScript to open in the same tab instead of a new tab, then clicking the link

Starting URL: http://omayo.blogspot.com/

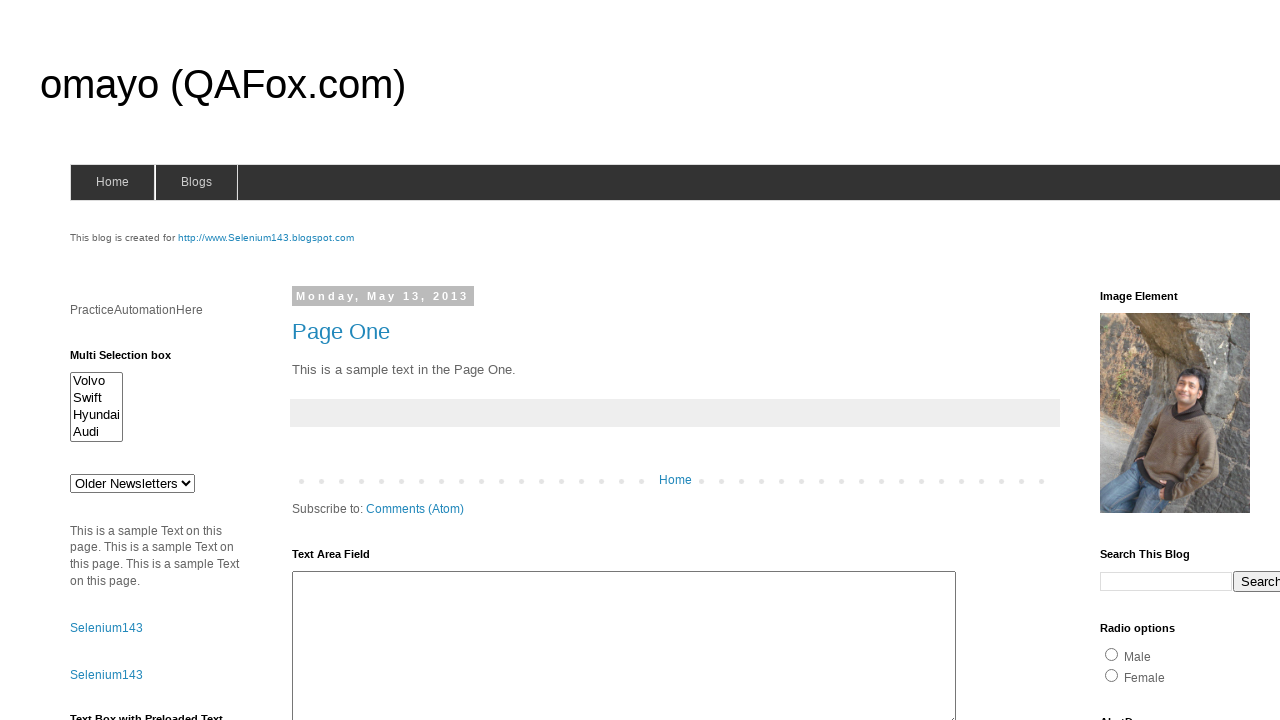

Located the Blogger link element
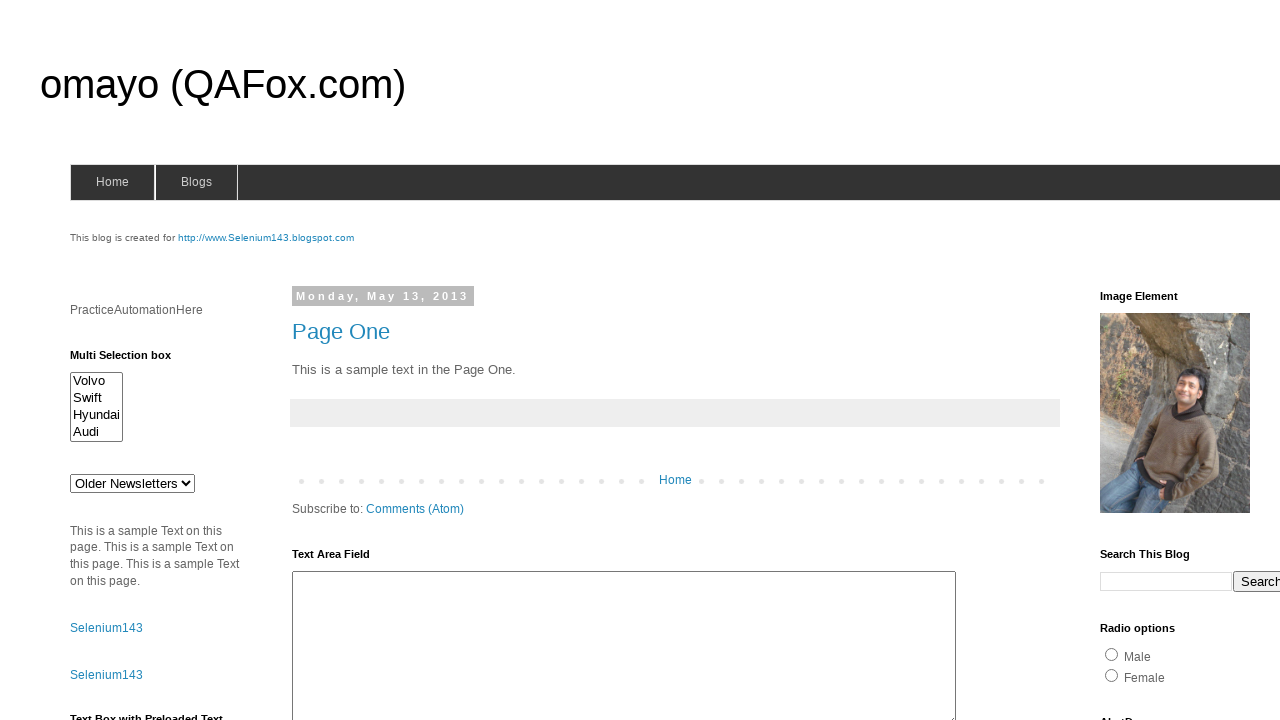

Modified Blogger link target attribute from '_blank' to '_self' to open in same tab
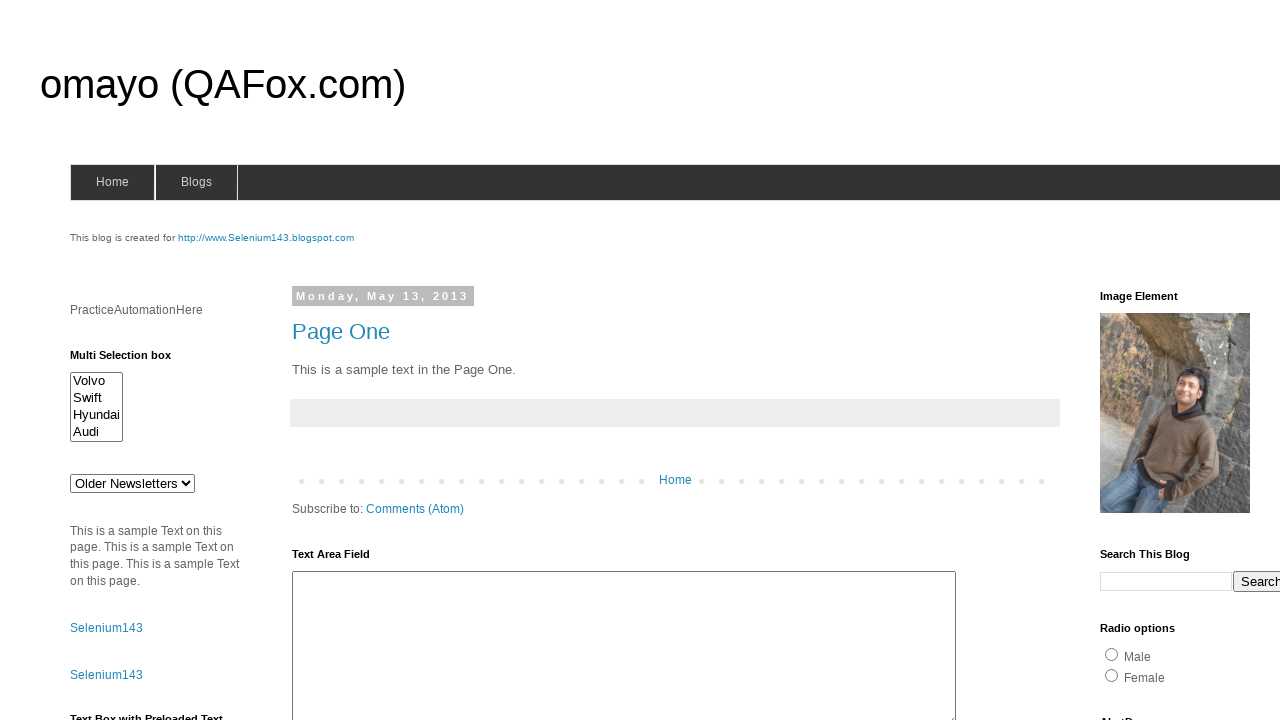

Clicked the Blogger link at (753, 673) on xpath=//a[text()='Blogger']
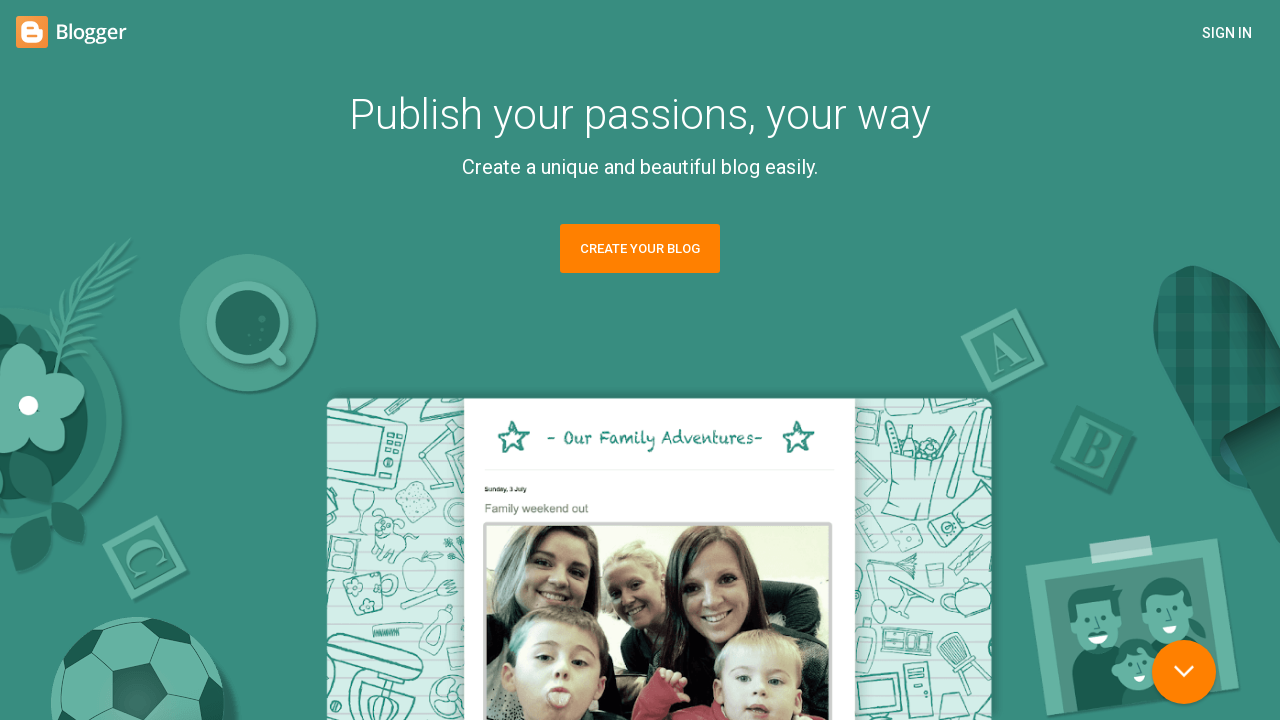

Navigation completed and page reached networkidle state
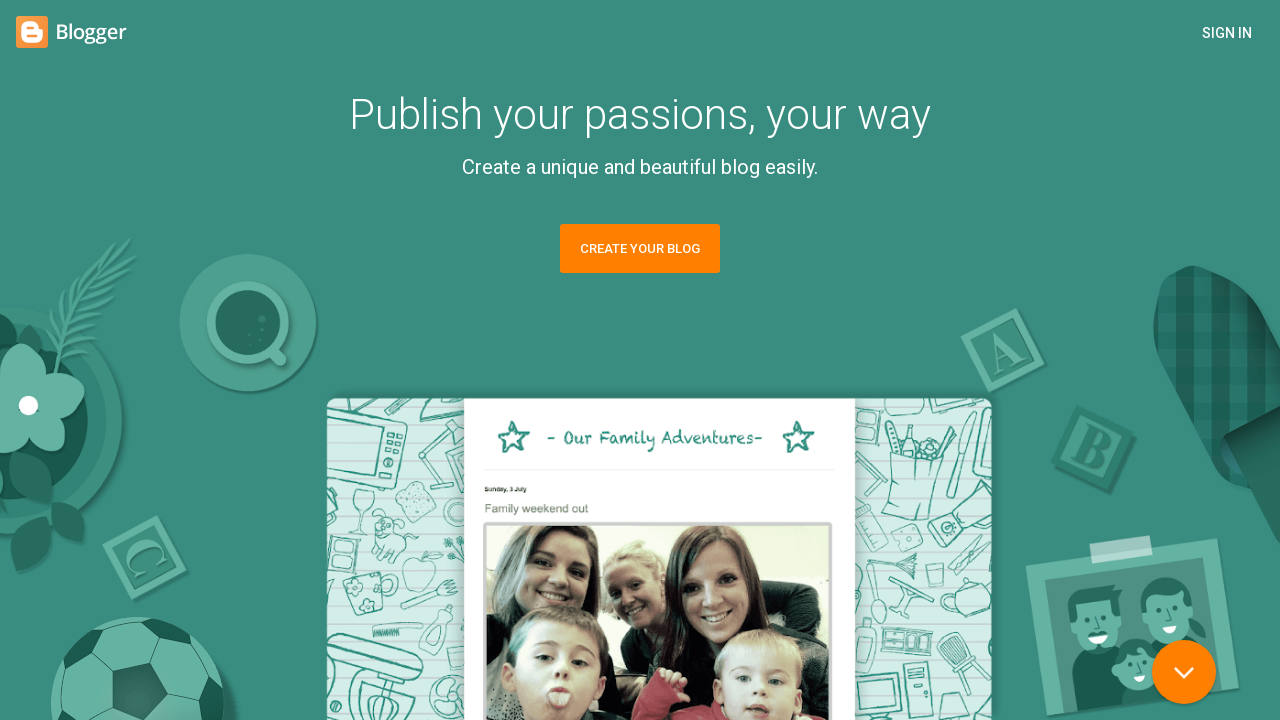

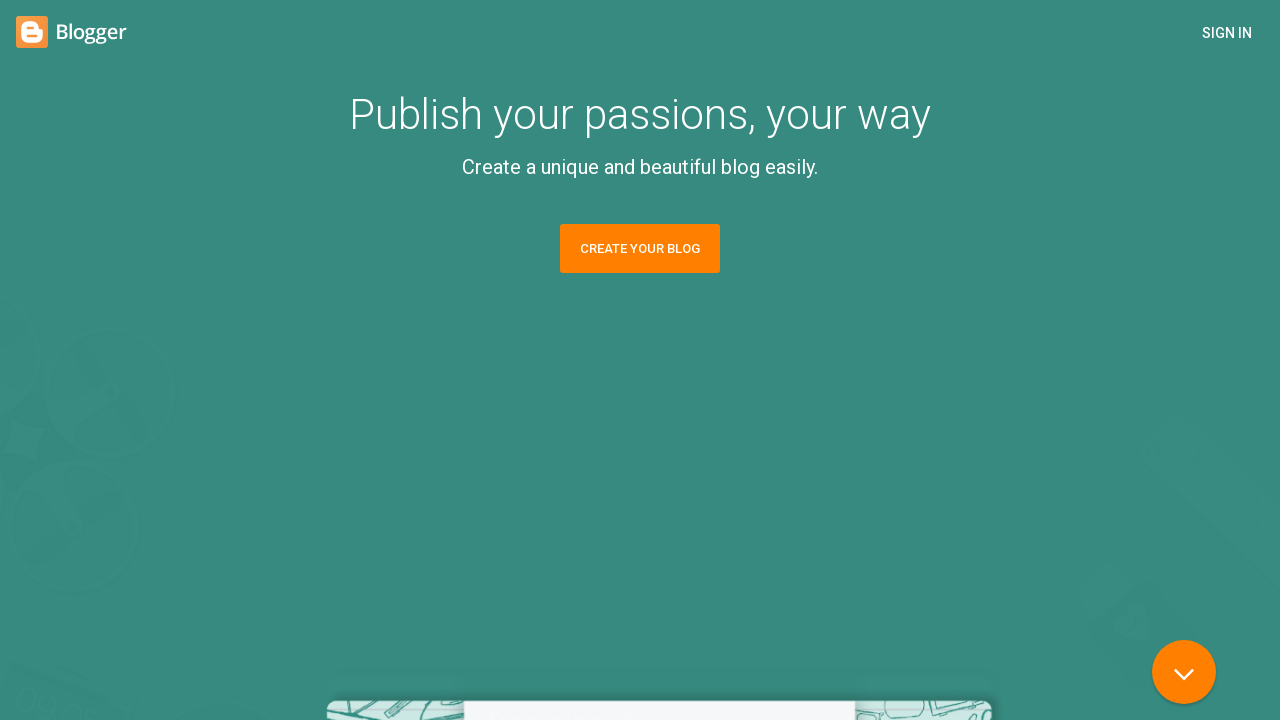